Fills out a registration form using keyboard navigation (TAB key) to move between form fields

Starting URL: https://naveenautomationlabs.com/opencart/index.php?route=account/register

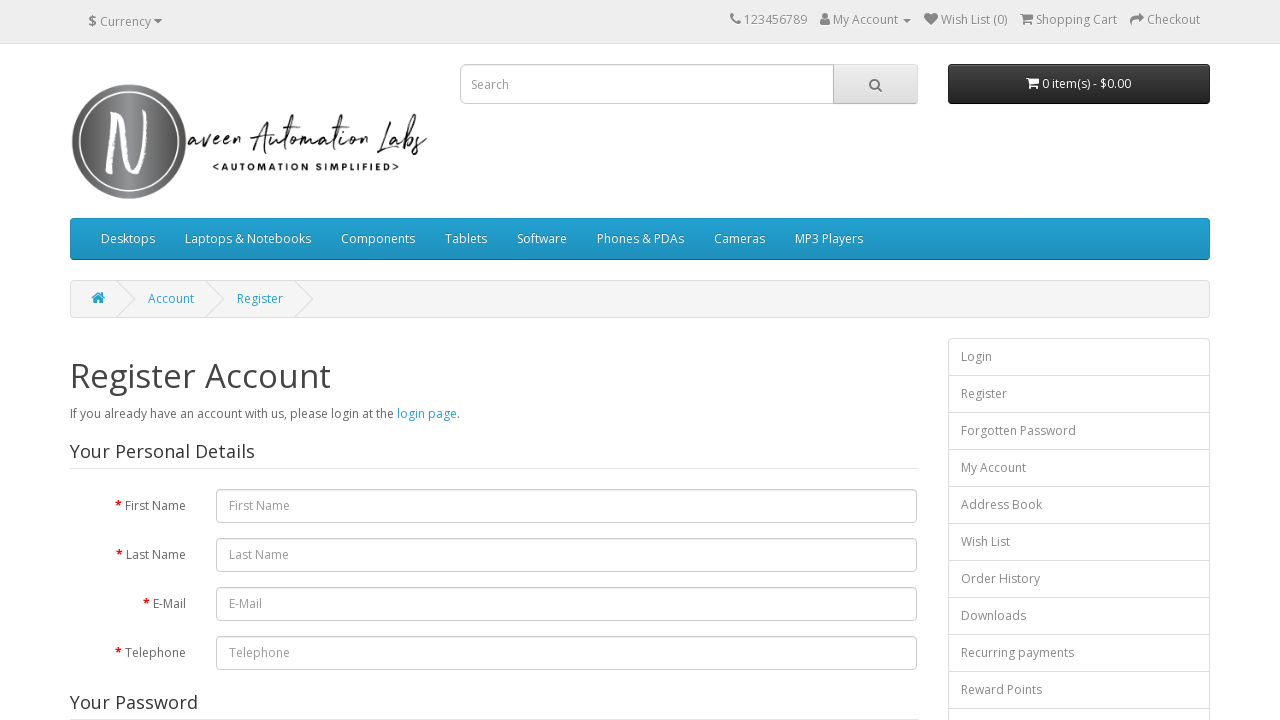

Located the first name input field
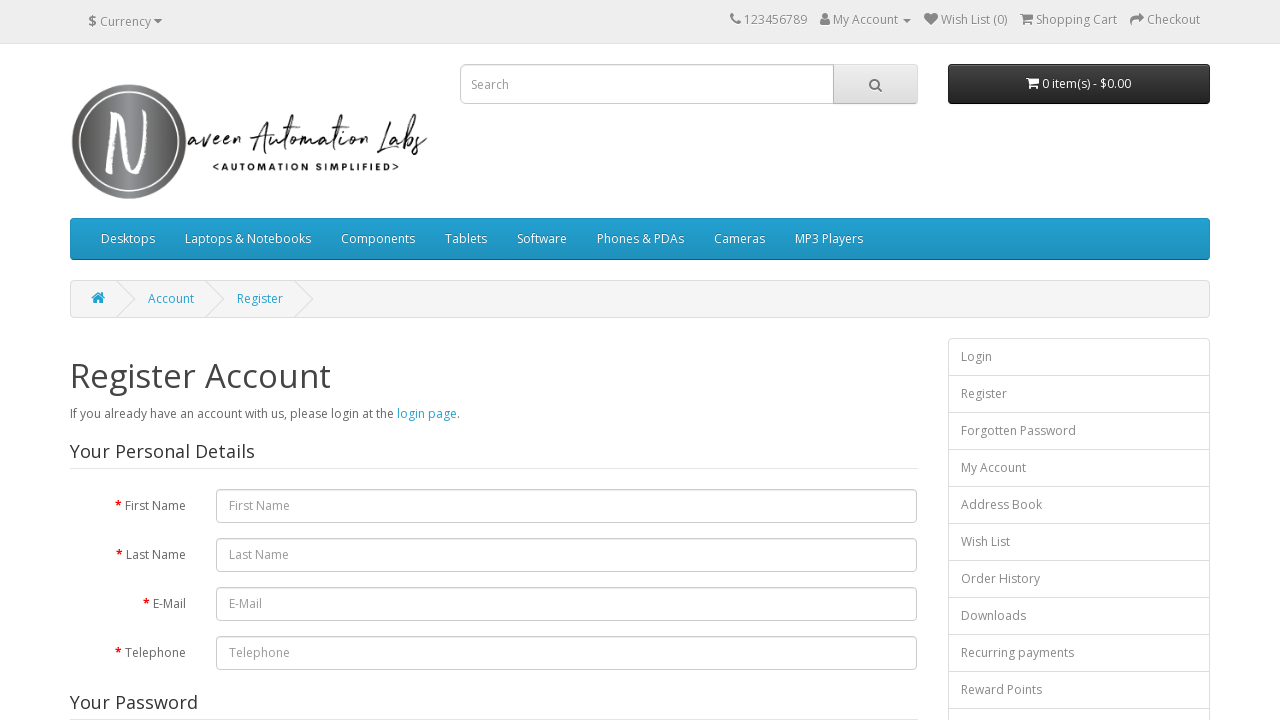

Clicked on the first name field to focus it at (567, 506) on input[name='firstname']
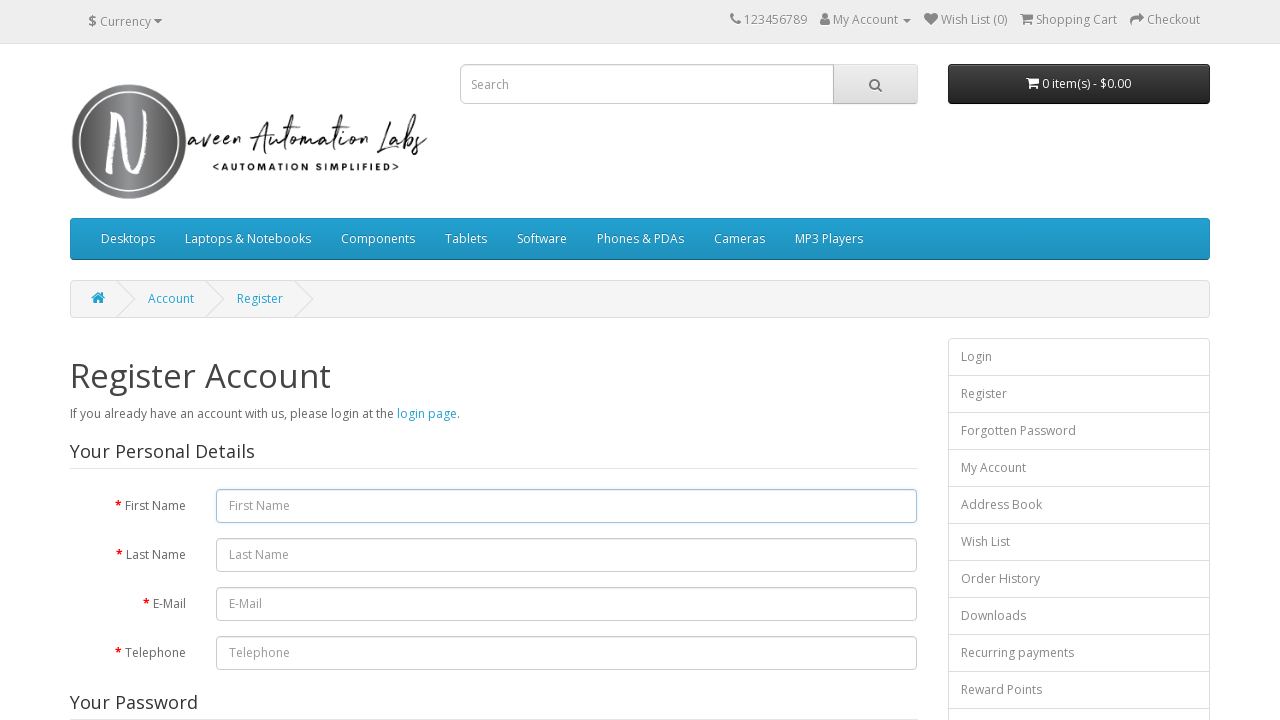

Typed 'gaurav' in the first name field
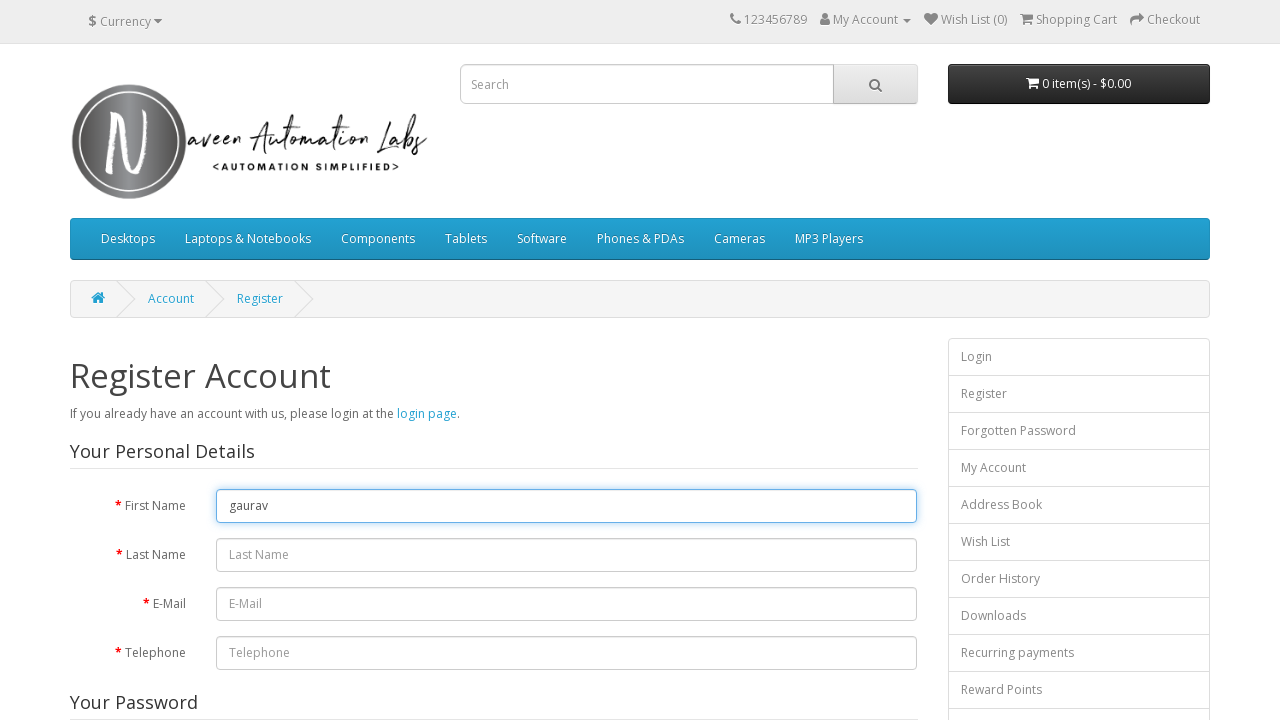

Pressed TAB to navigate to the last name field
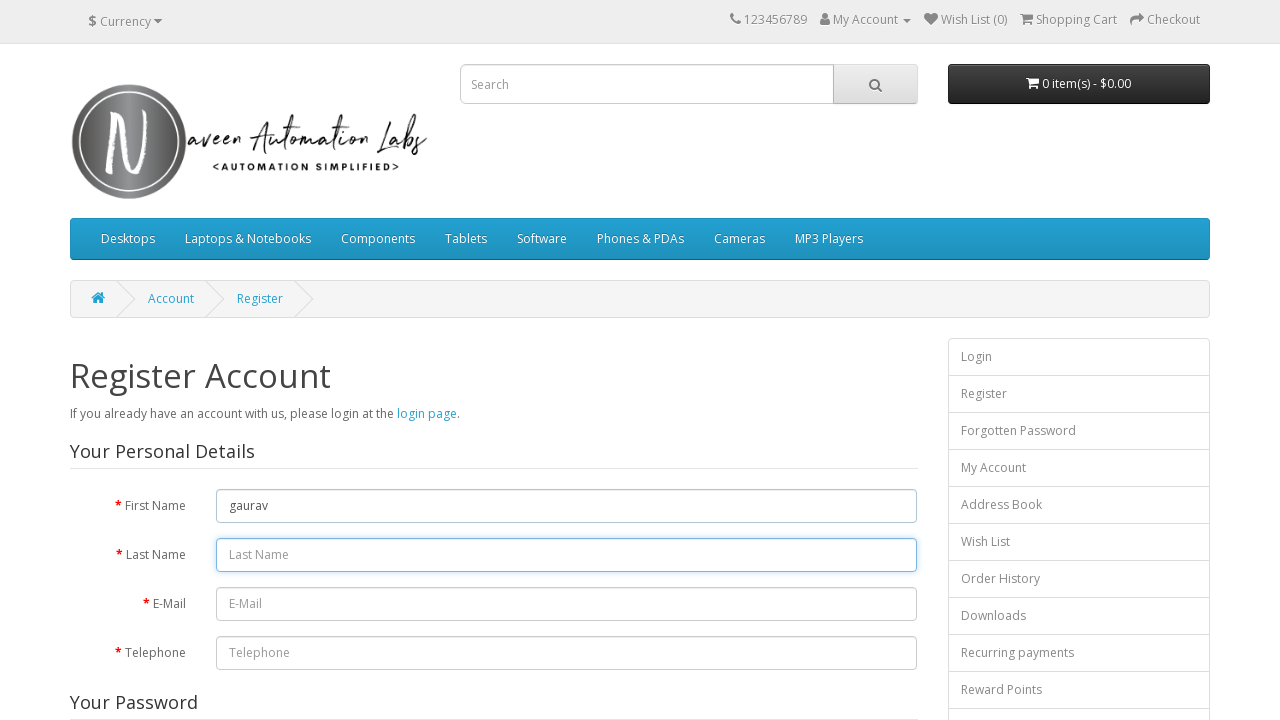

Typed 'lastname' in the last name field
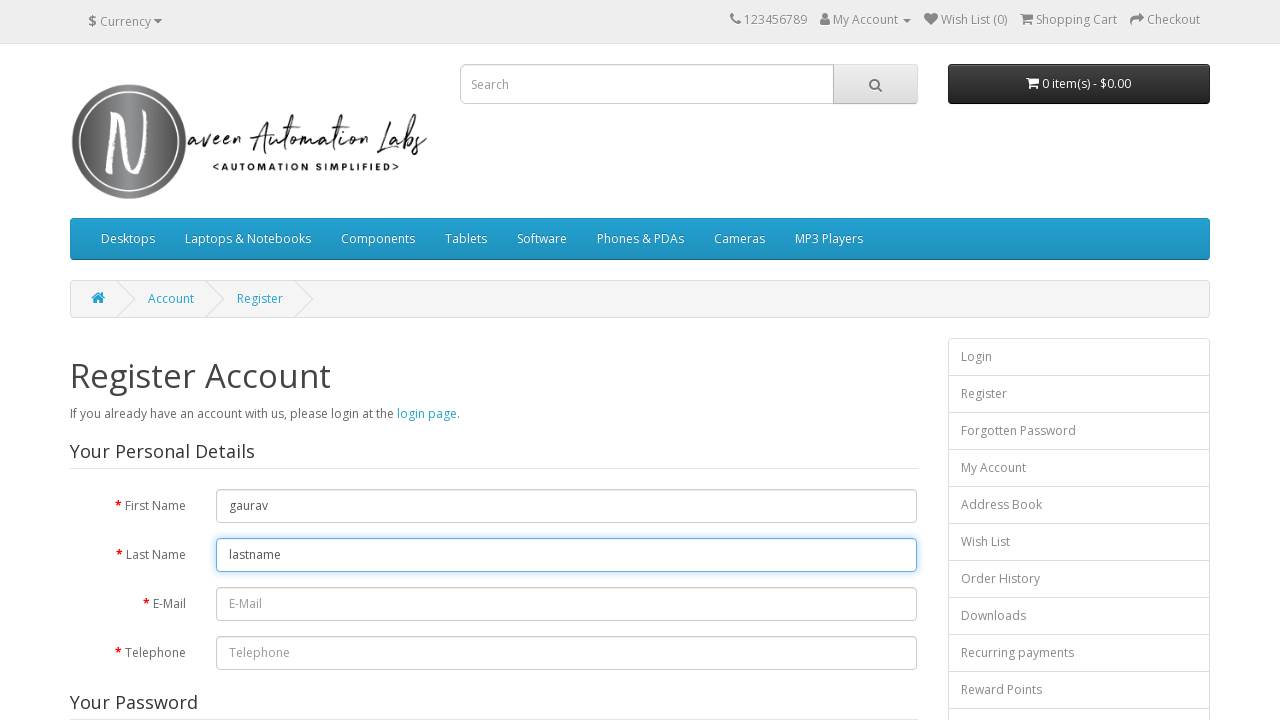

Pressed TAB to navigate to the email field
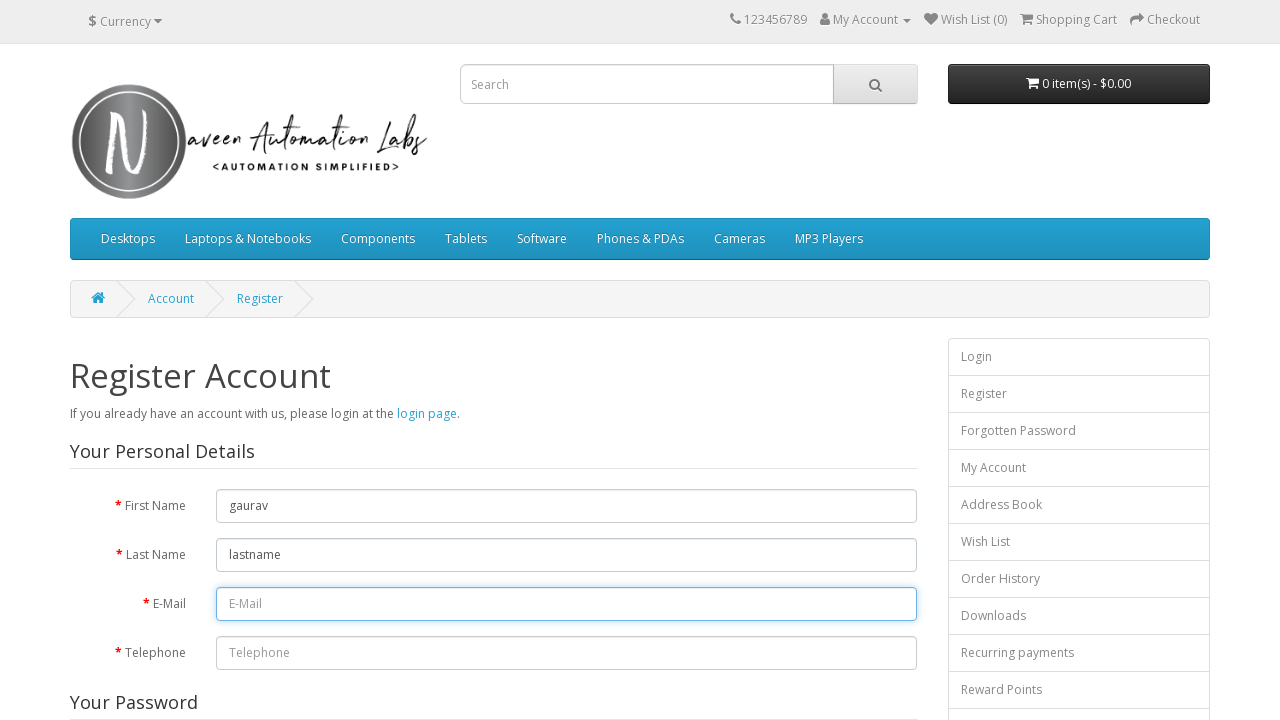

Typed 'gaurav@gmail.com' in the email field
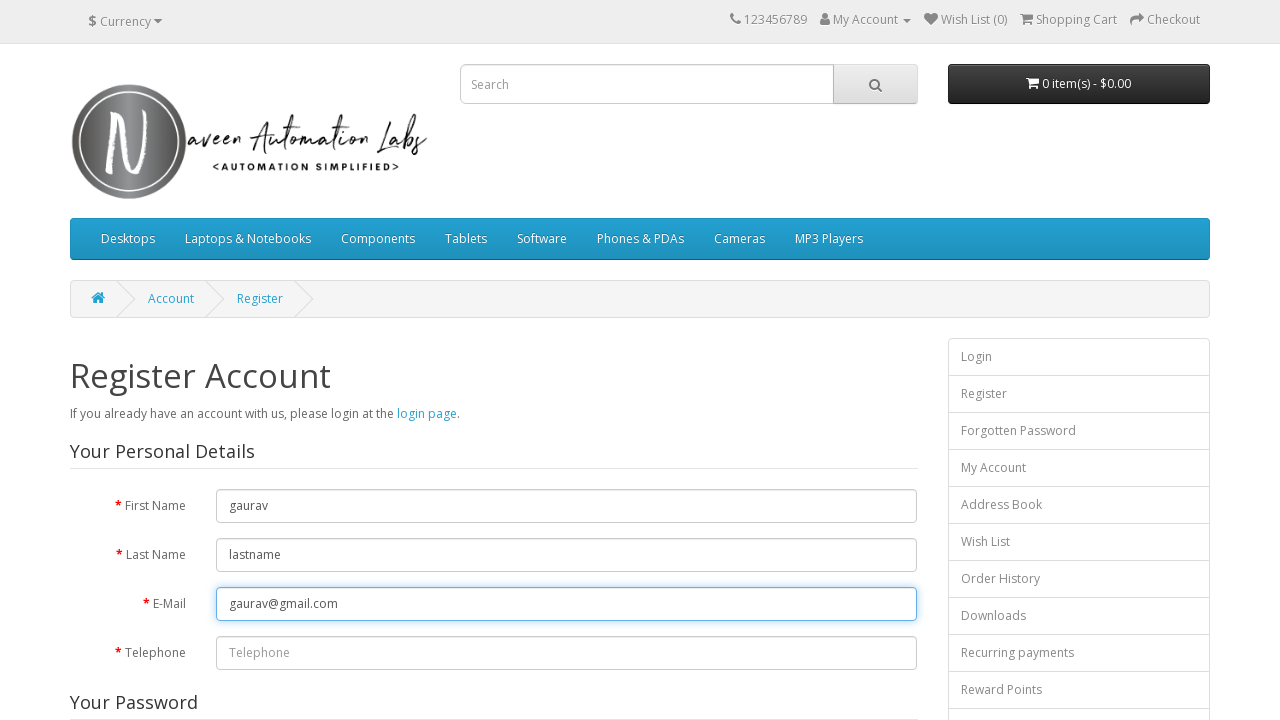

Pressed TAB to navigate to the telephone field
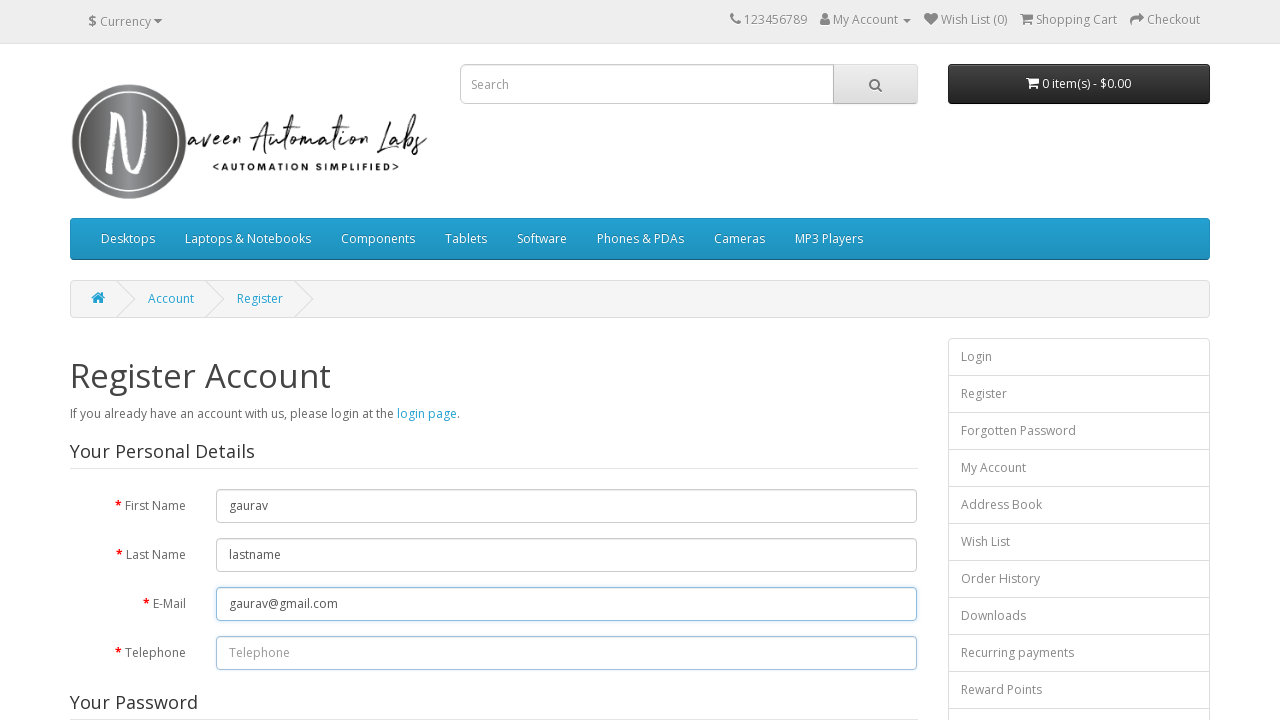

Typed '99999999' in the telephone field
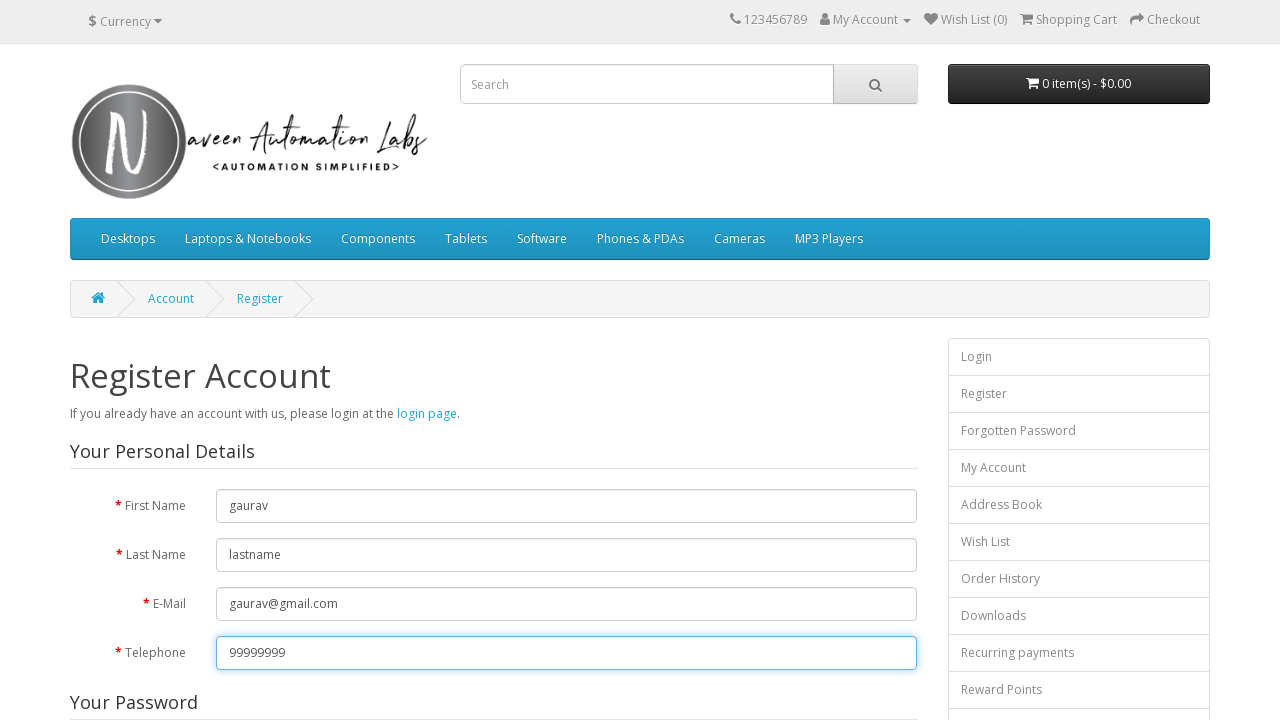

Pressed TAB to navigate to the password field
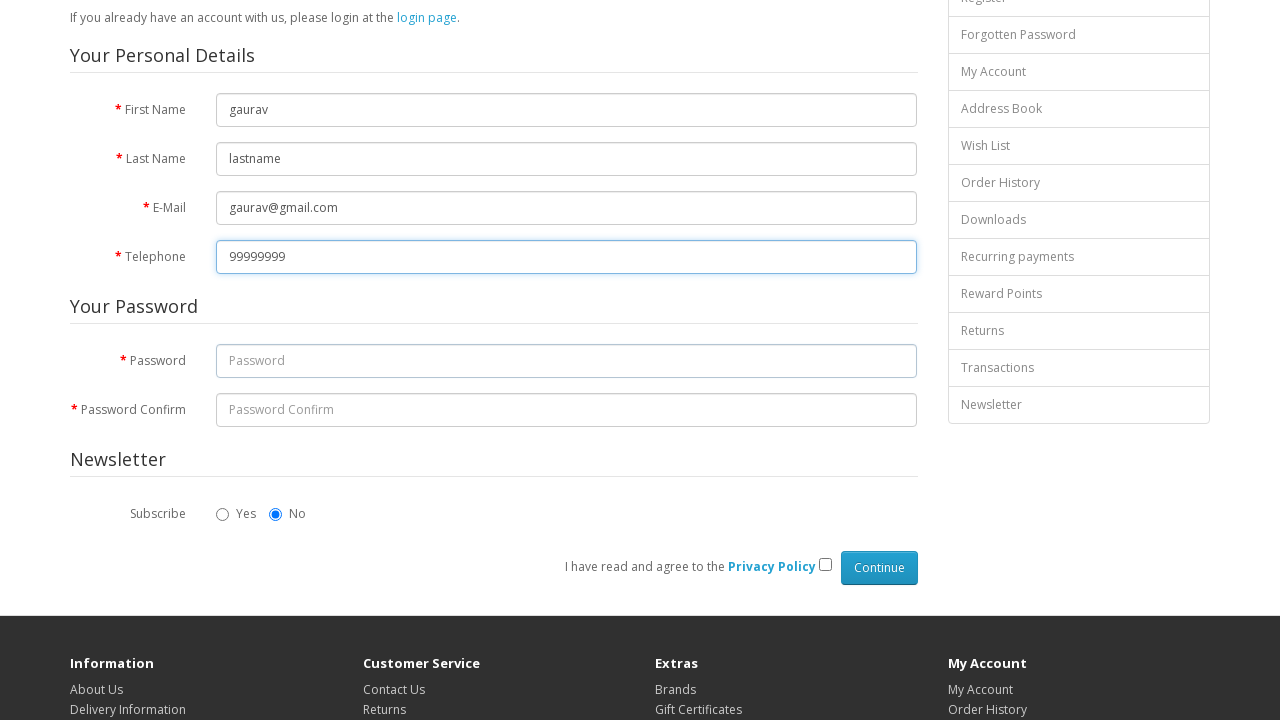

Typed 'some@123' in the password field
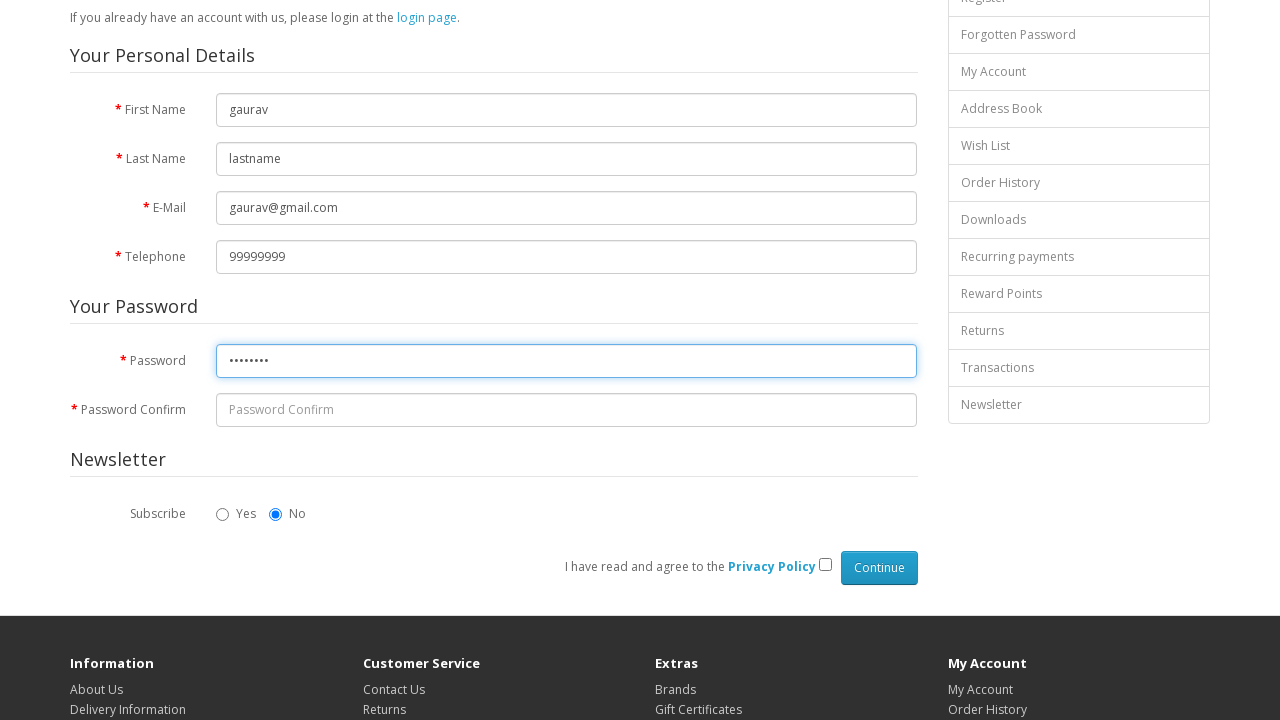

Pressed TAB to navigate to the confirm password field
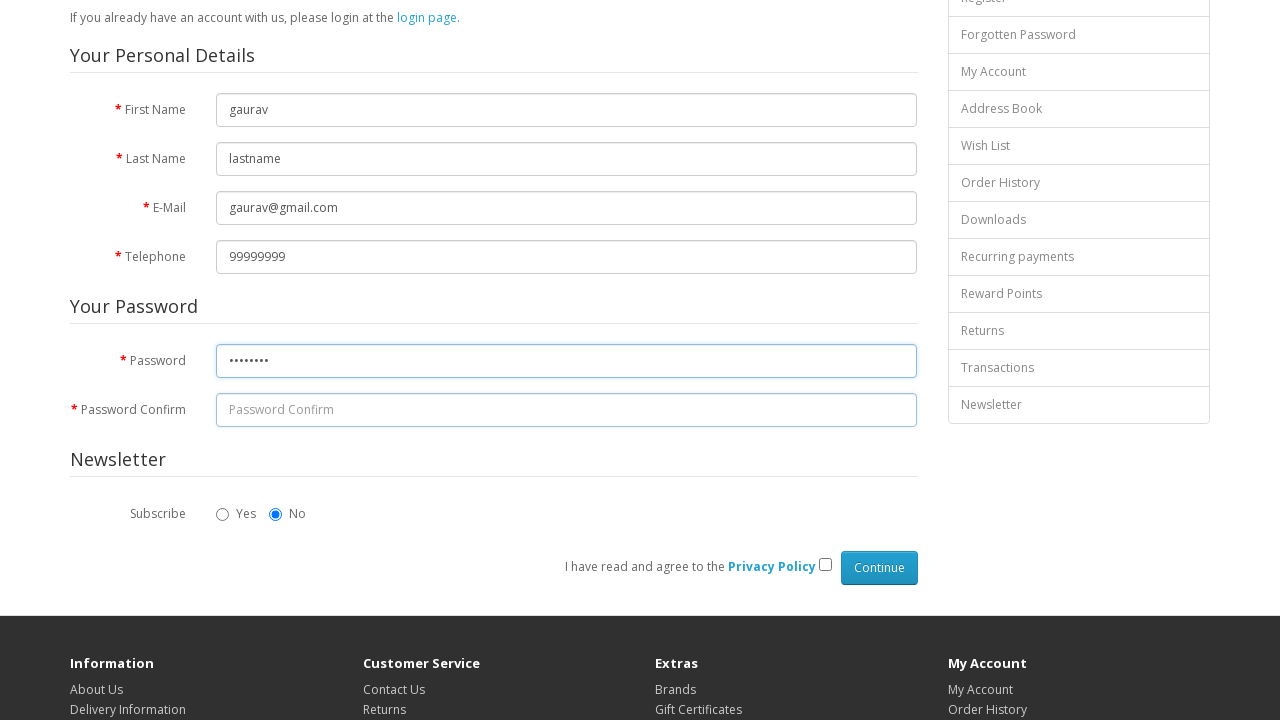

Typed 'some@123' in the confirm password field
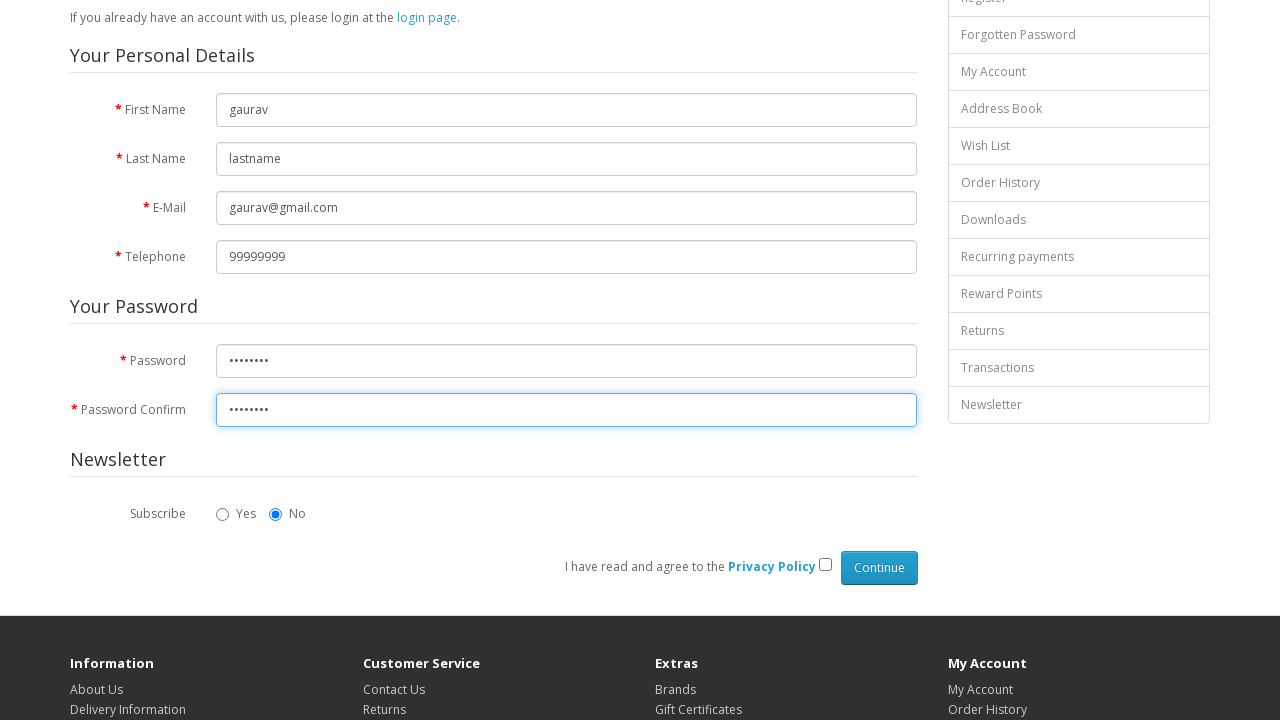

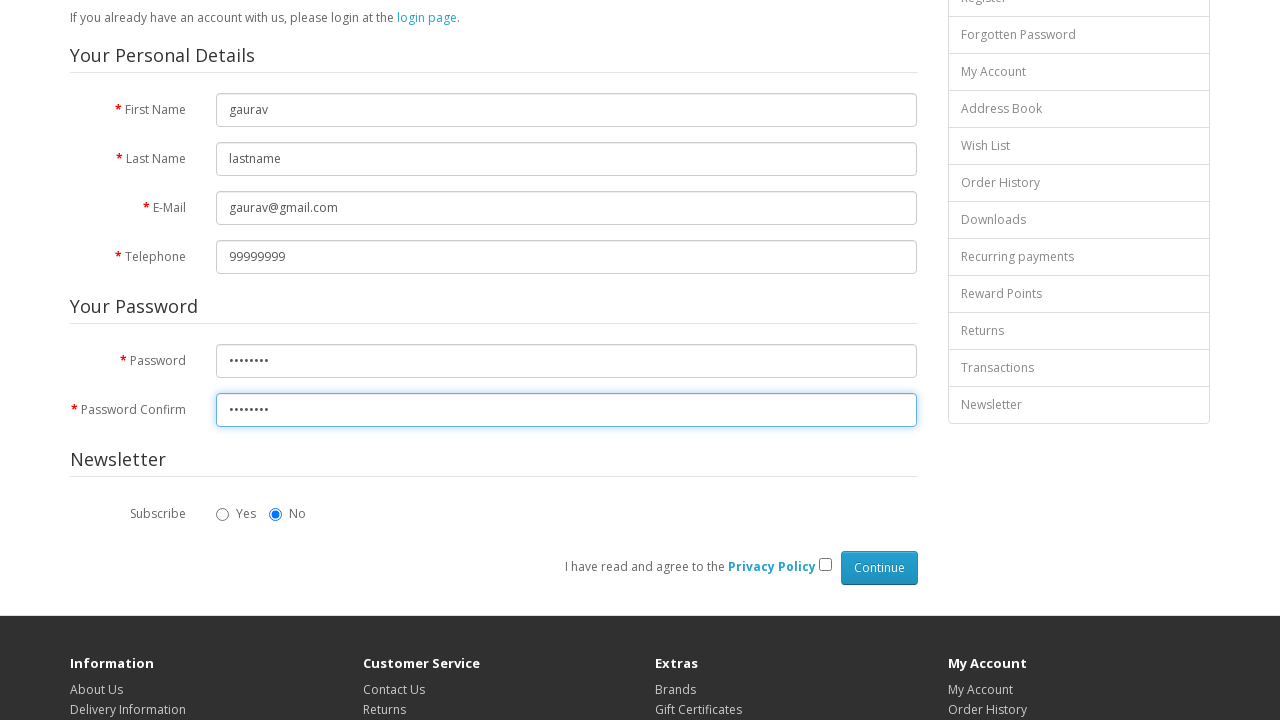